Navigates to the Emirates airline homepage and maximizes the browser window. The script appears to be a starting point for testing an autosuggest dropdown for airport selection.

Starting URL: https://www.emirates.com/ae/english/

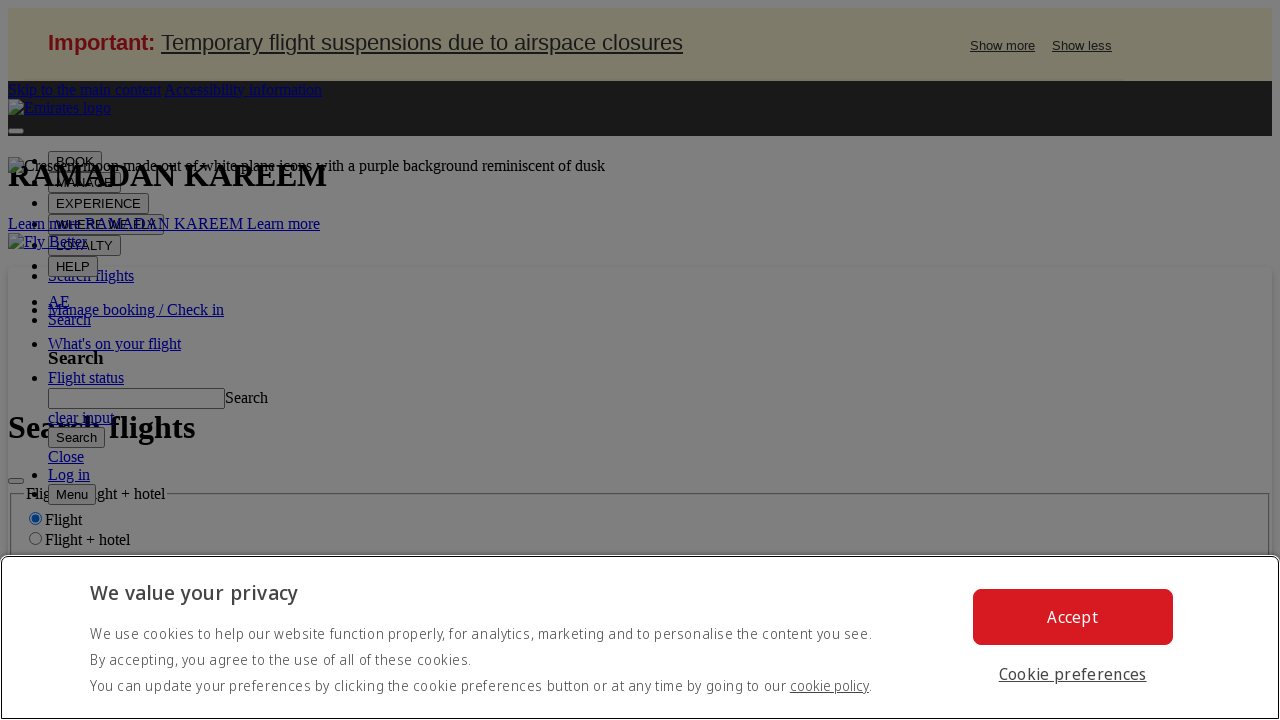

Waited for Emirates homepage to load (domcontentloaded state)
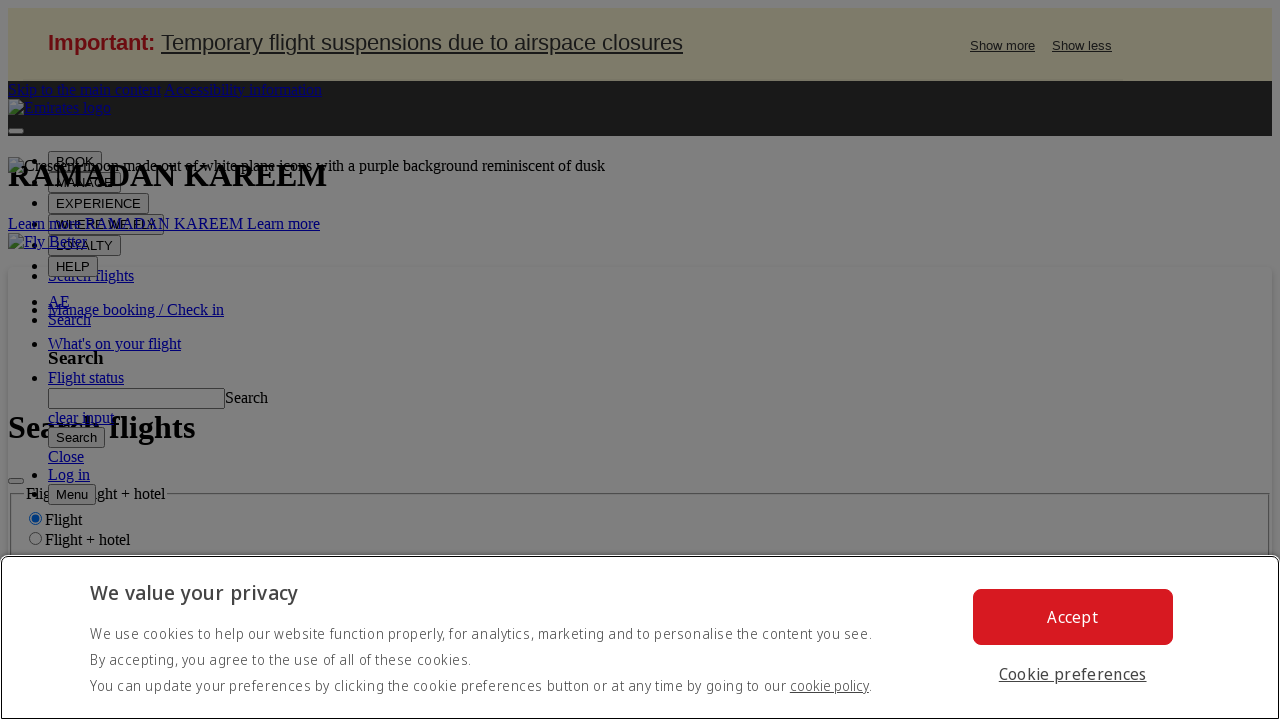

Maximized browser window to 1920x1080
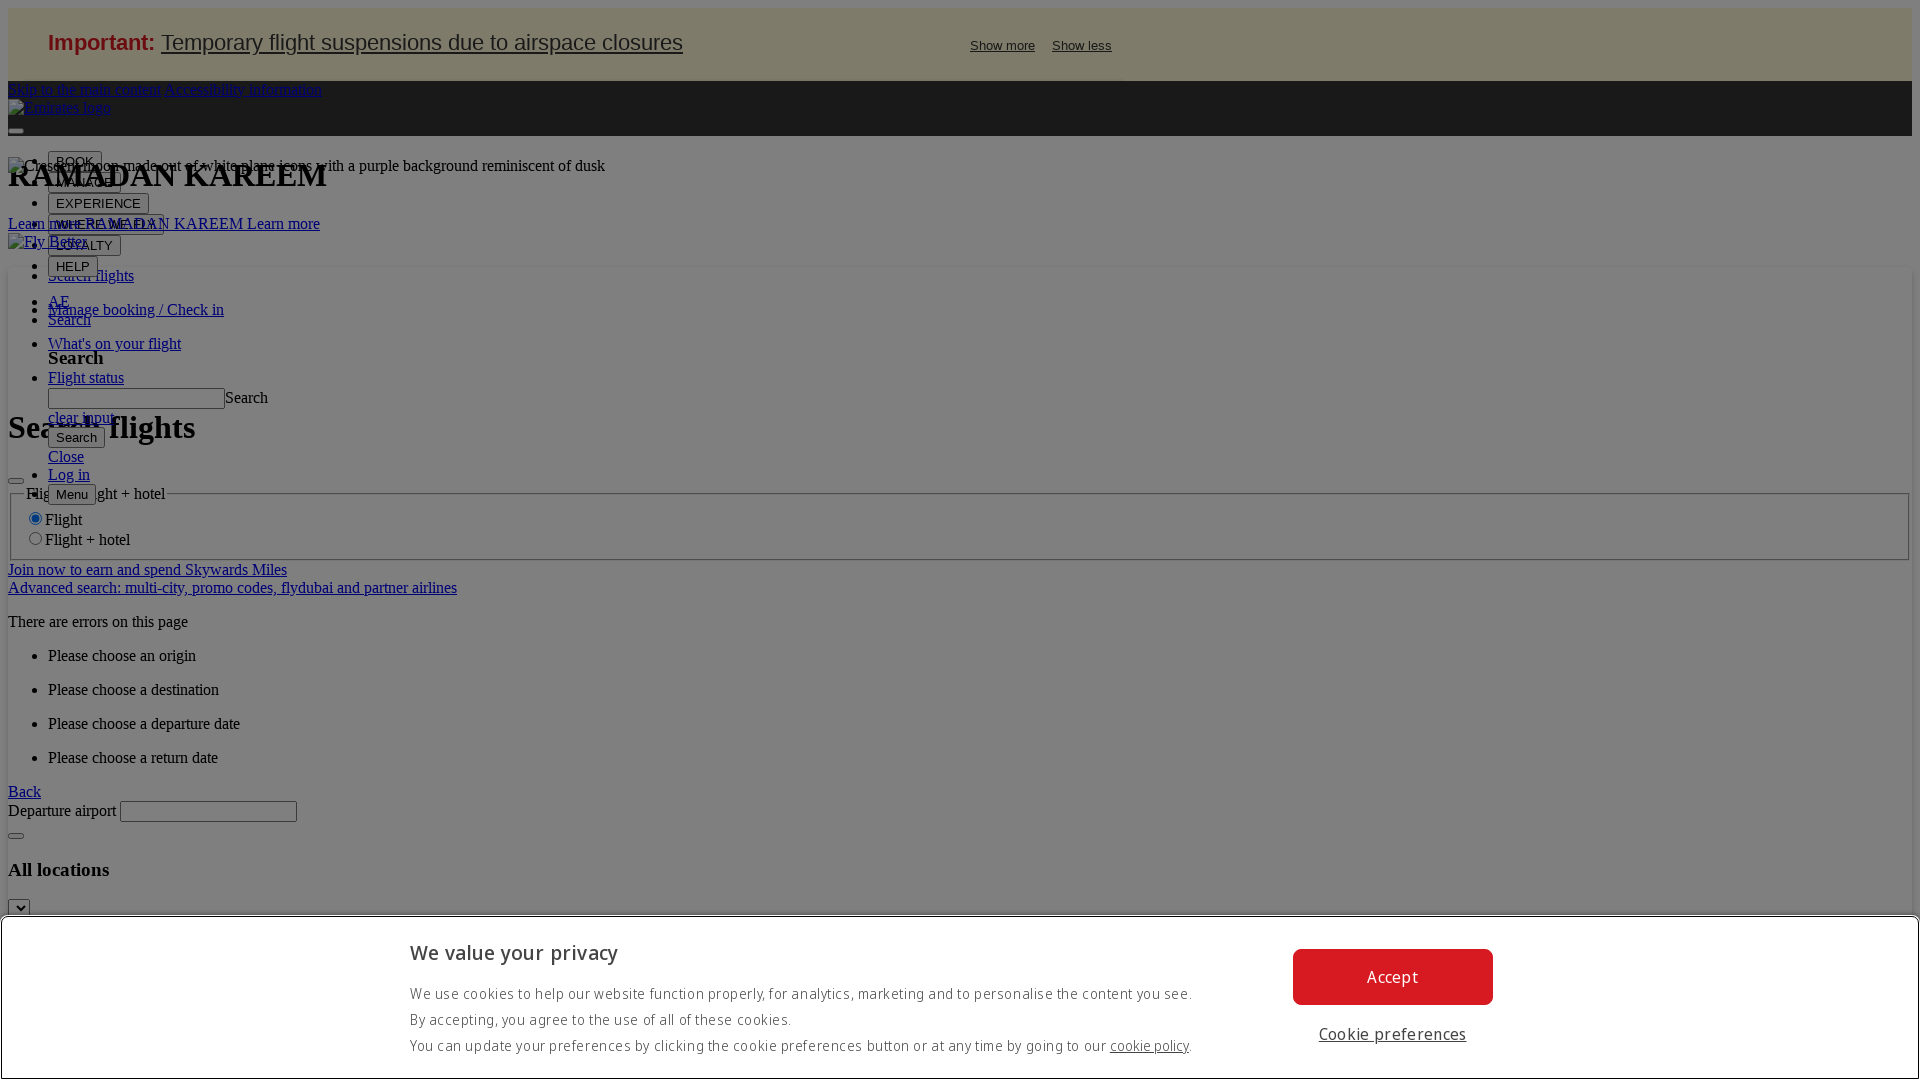

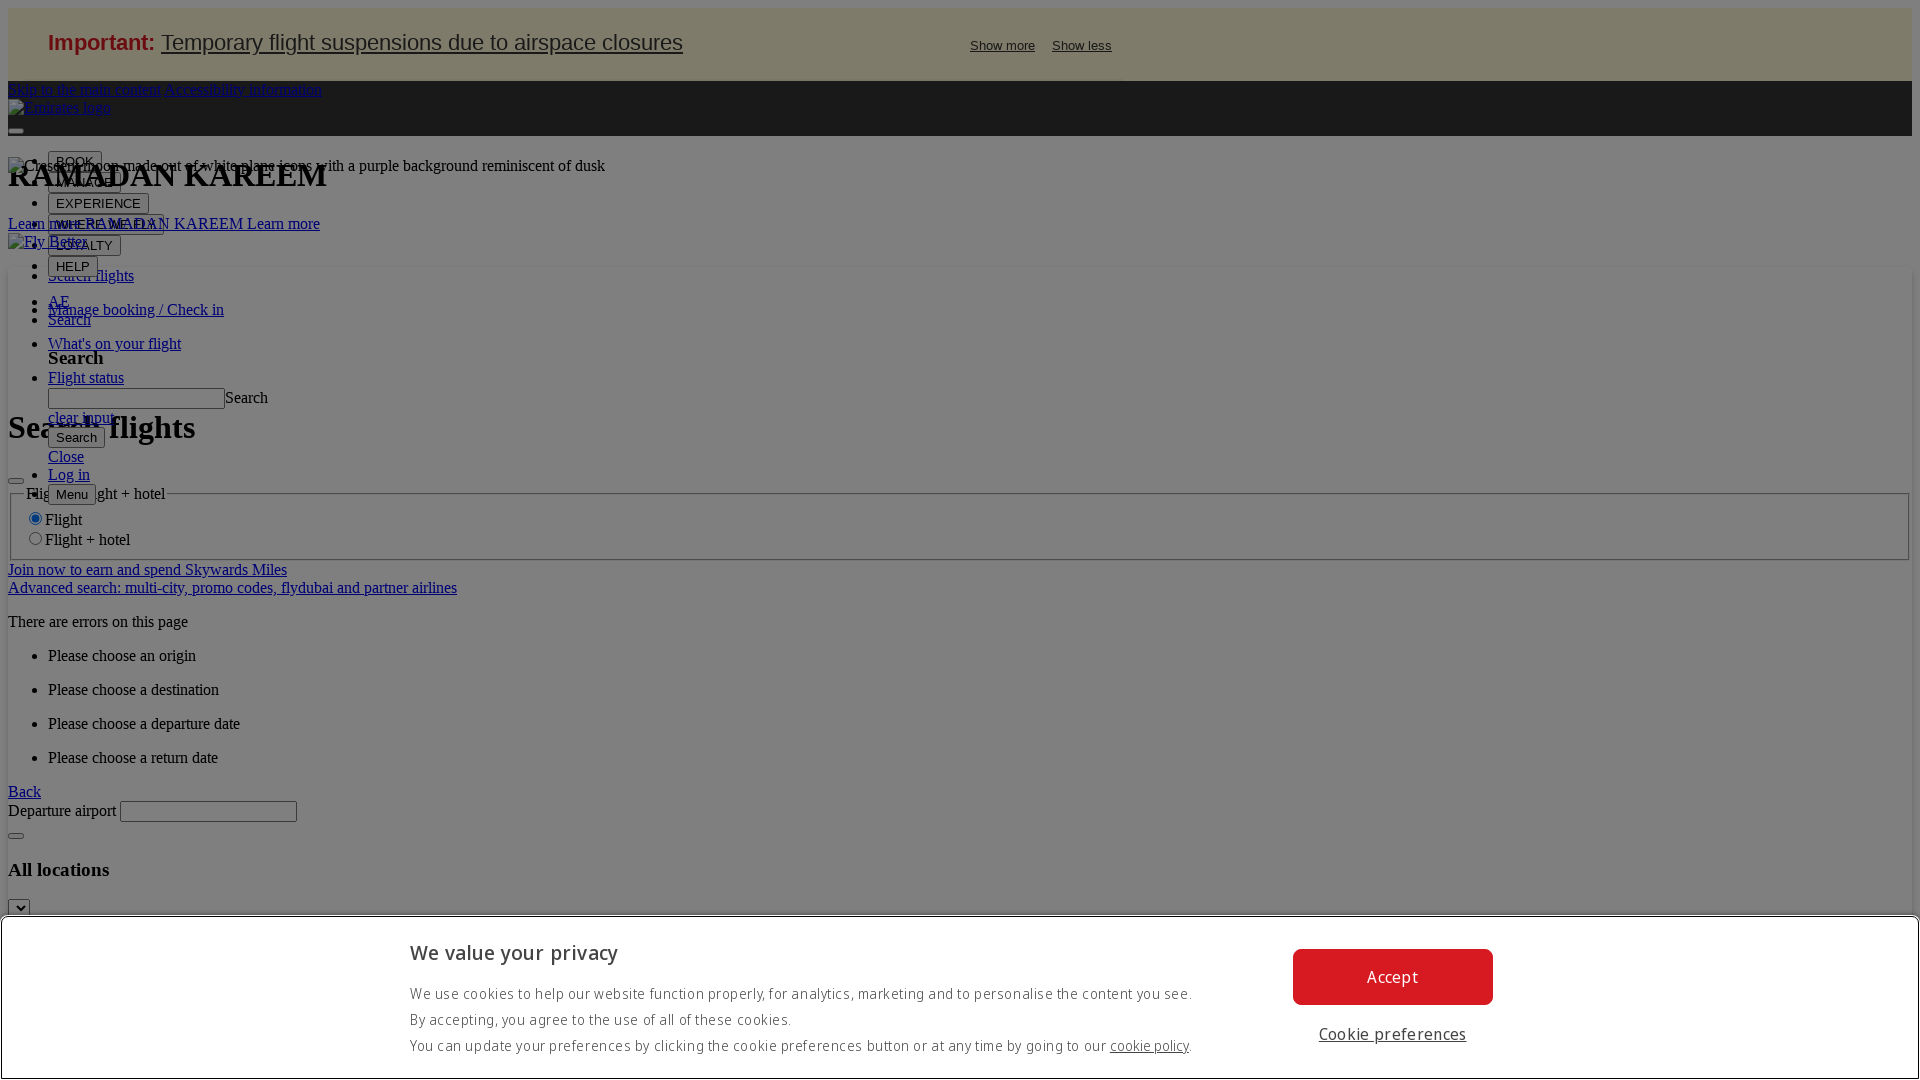